Tests that searching for "juz 30" displays the Juz 30 result and clicking it navigates to the correct page

Starting URL: https://quran.com/search

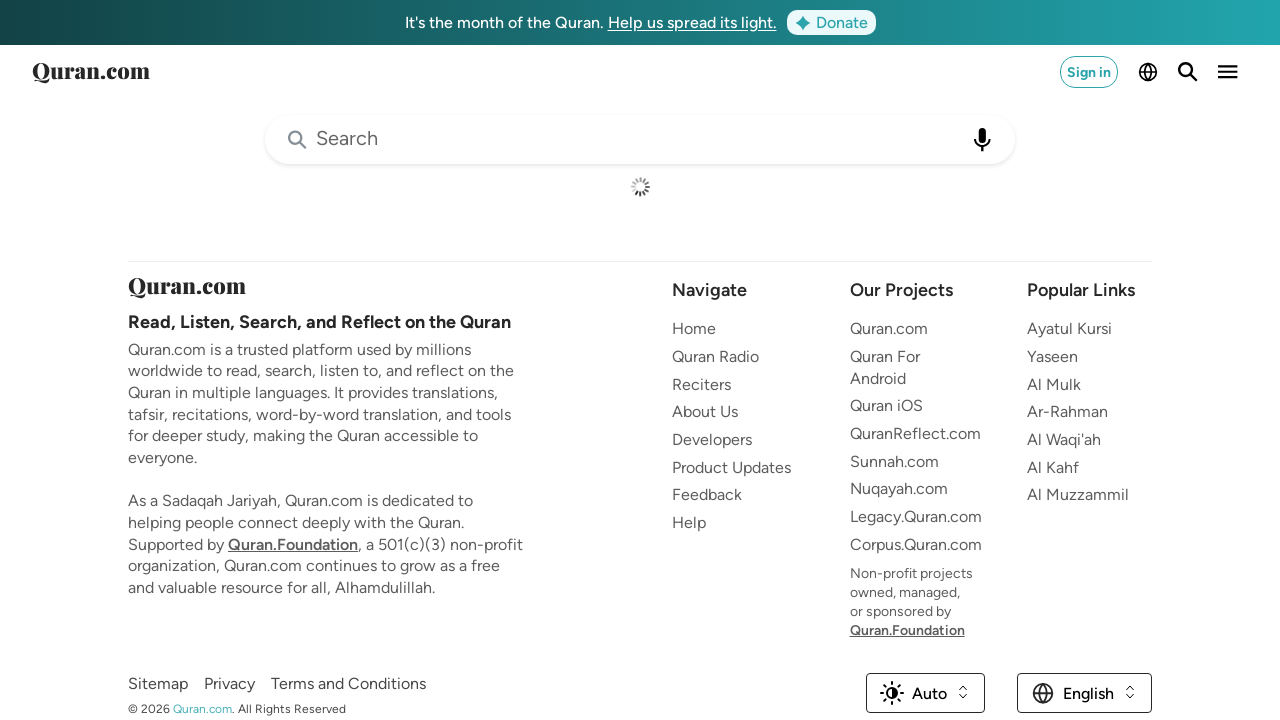

Filled search bar with 'juz 30' on #searchQuery
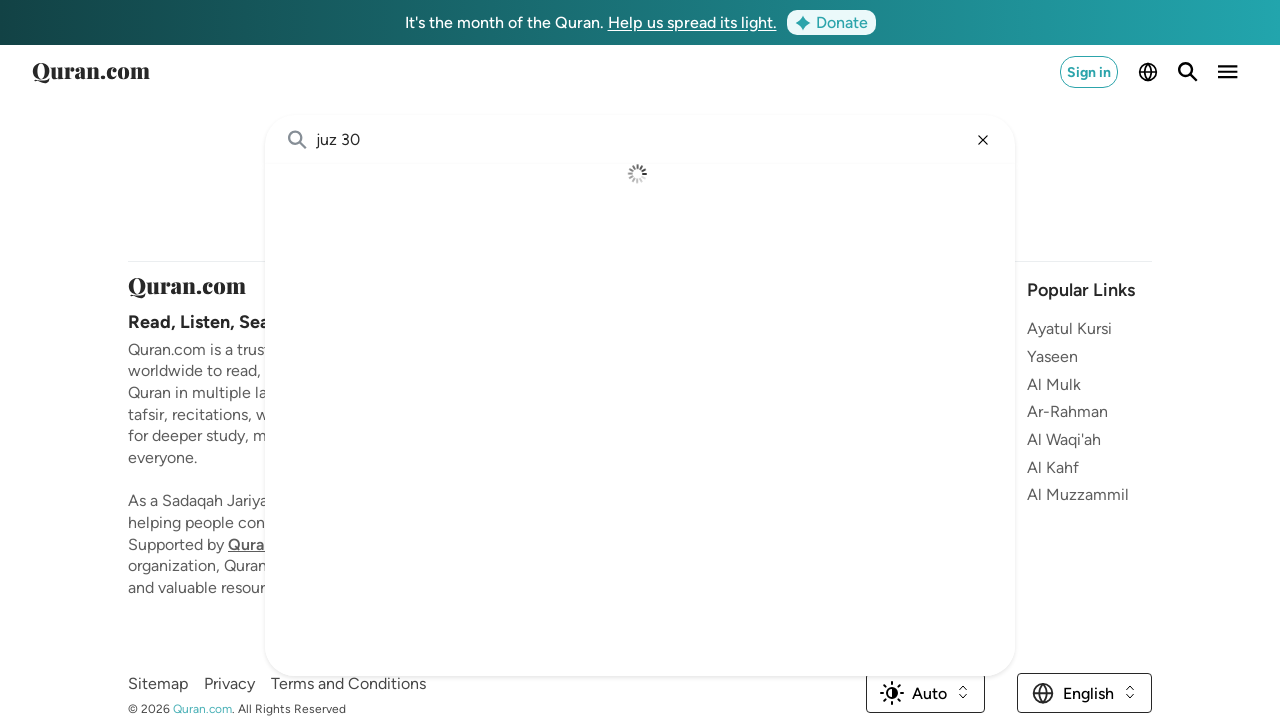

Located search results container
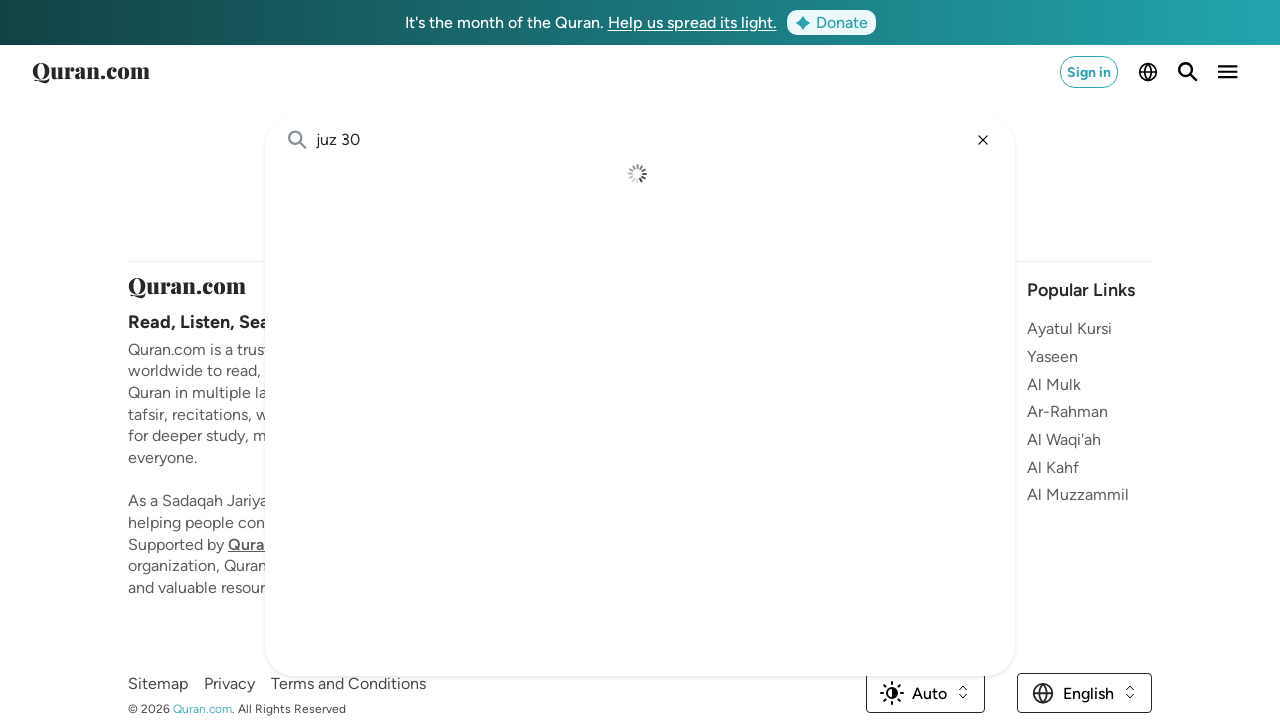

Search results loaded with 'Juz 30' visible
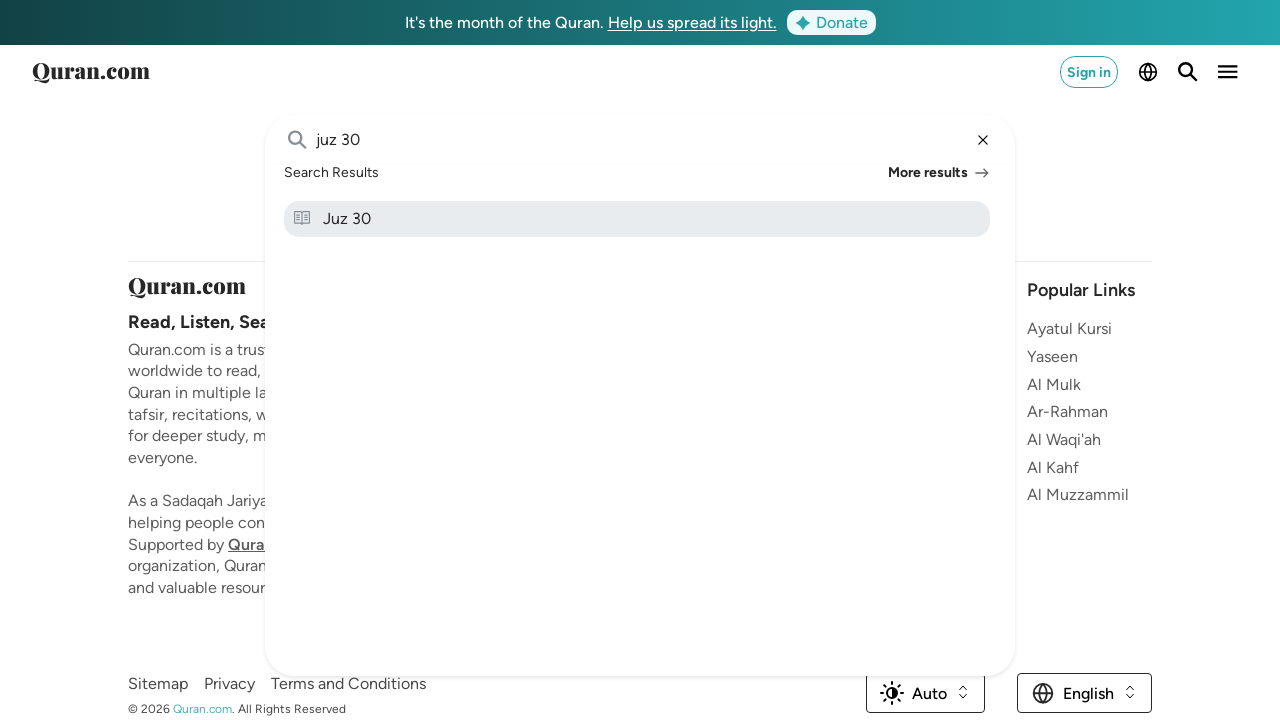

Clicked on 'Juz 30' search result at (652, 219) on internal:testid=[data-testid="search-results"s] >> internal:text="Juz 30"i
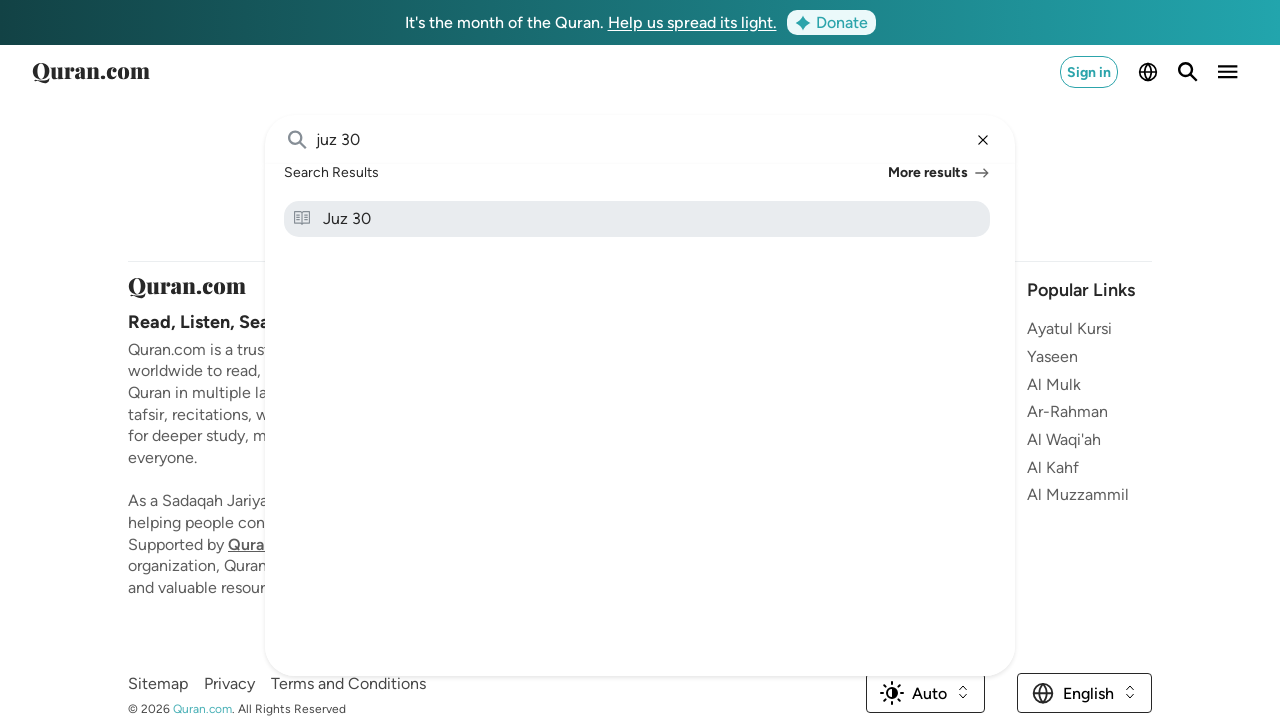

Navigated to Juz 30 page
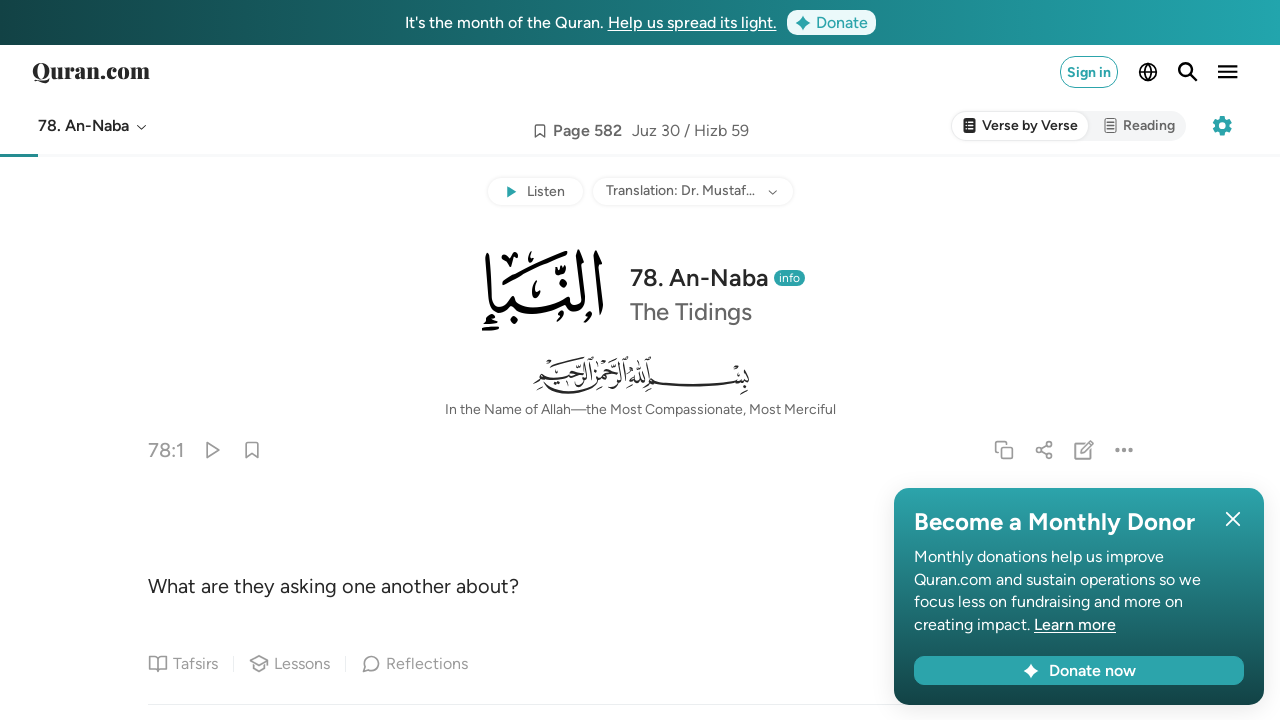

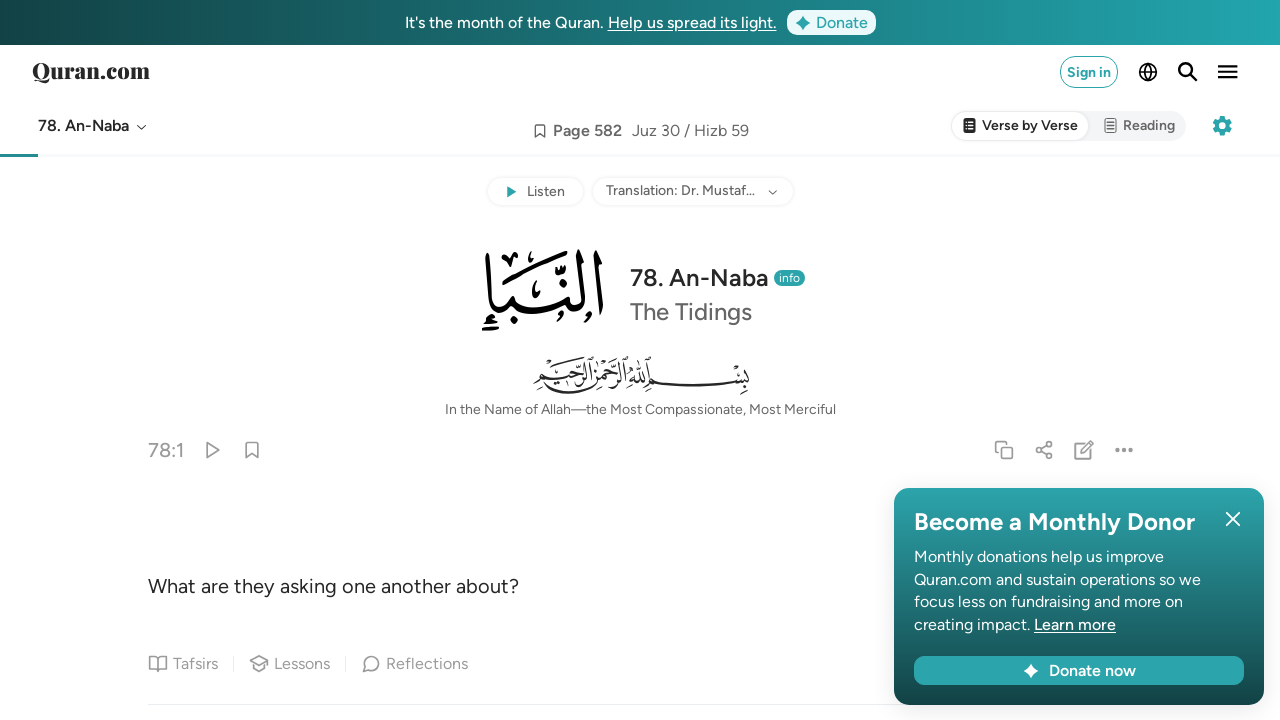